Tests drag and drop functionality using mouse actions to move element A to position B

Starting URL: https://the-internet.herokuapp.com/drag_and_drop

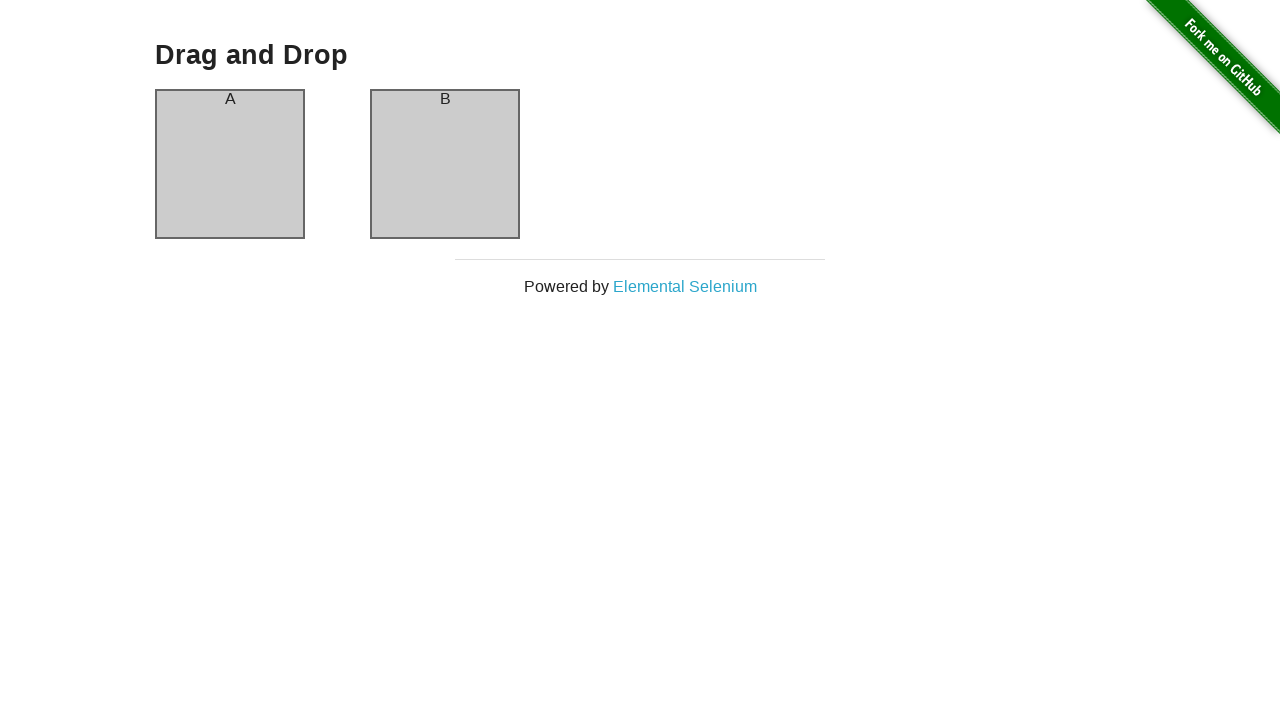

Located element A (column-a) for drag and drop
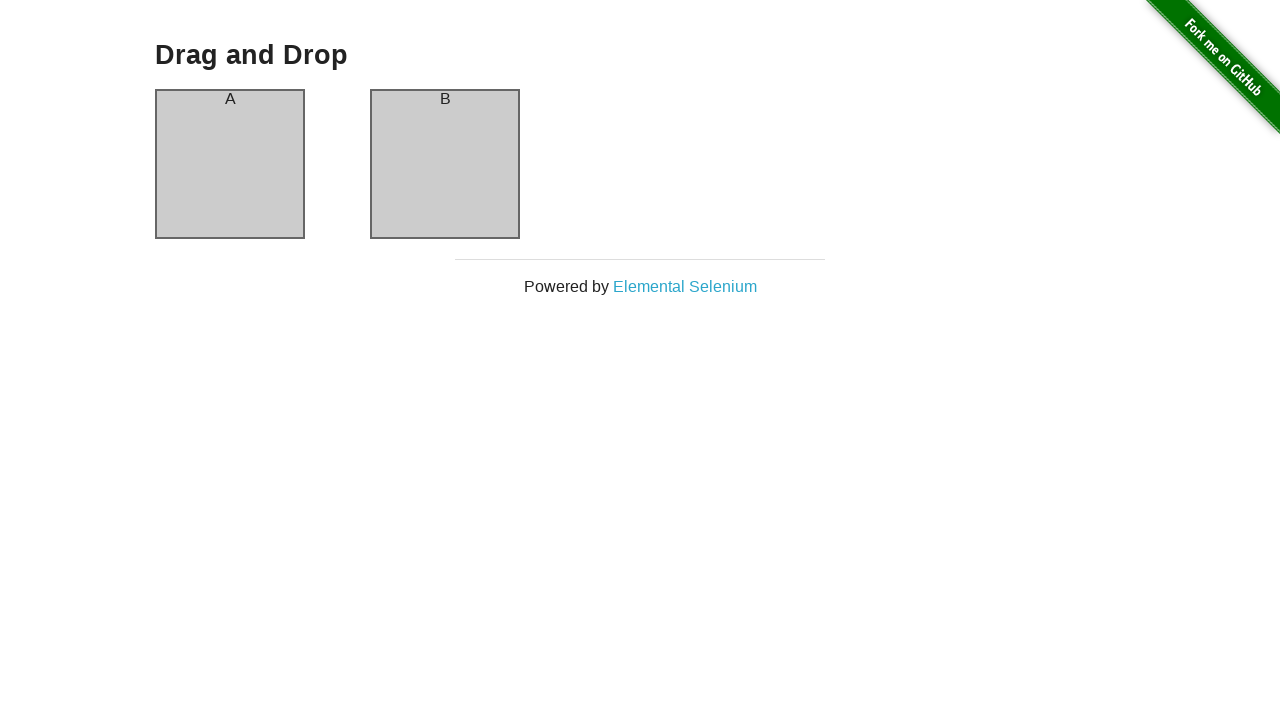

Located target element B (column-b) for drop position
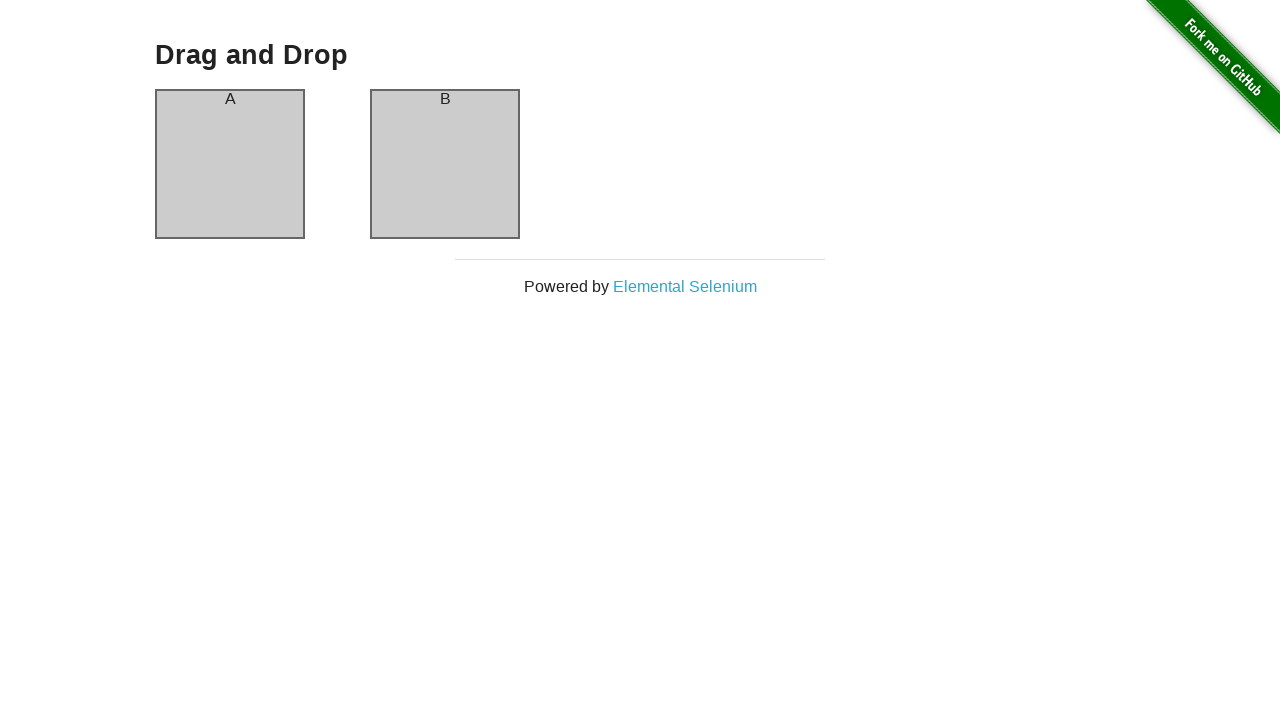

Dragged element A to element B position successfully at (445, 164)
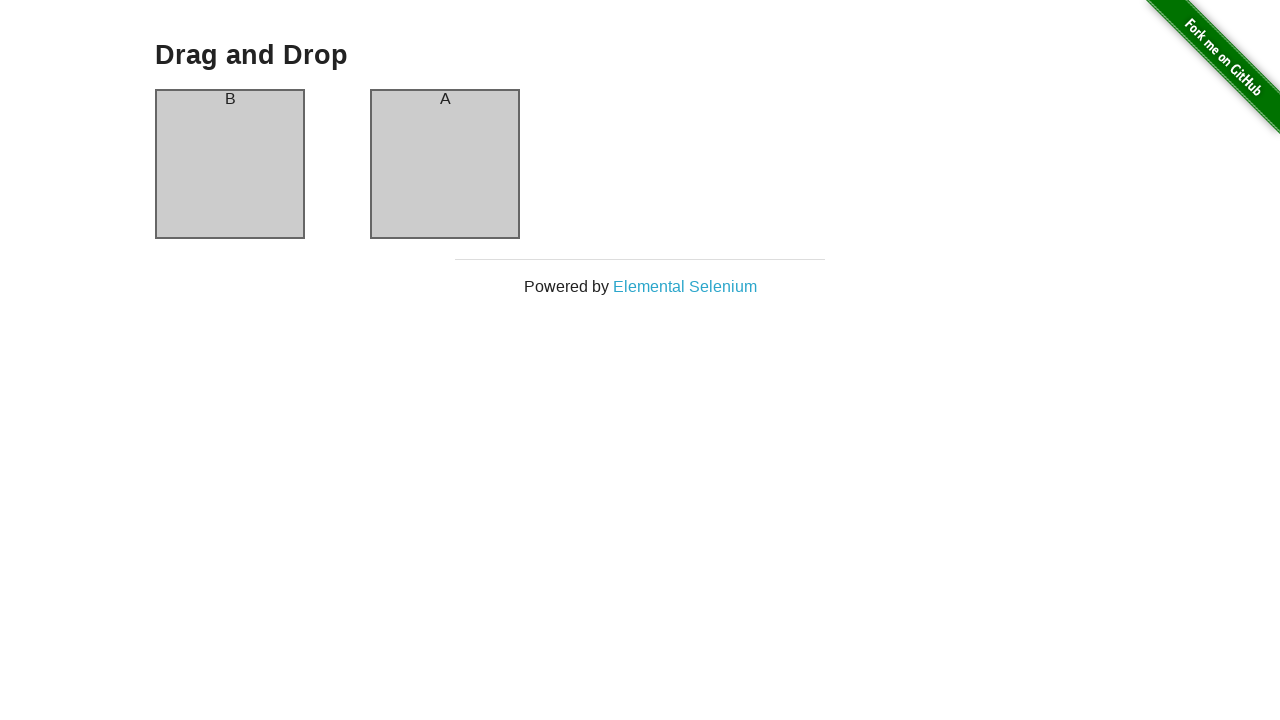

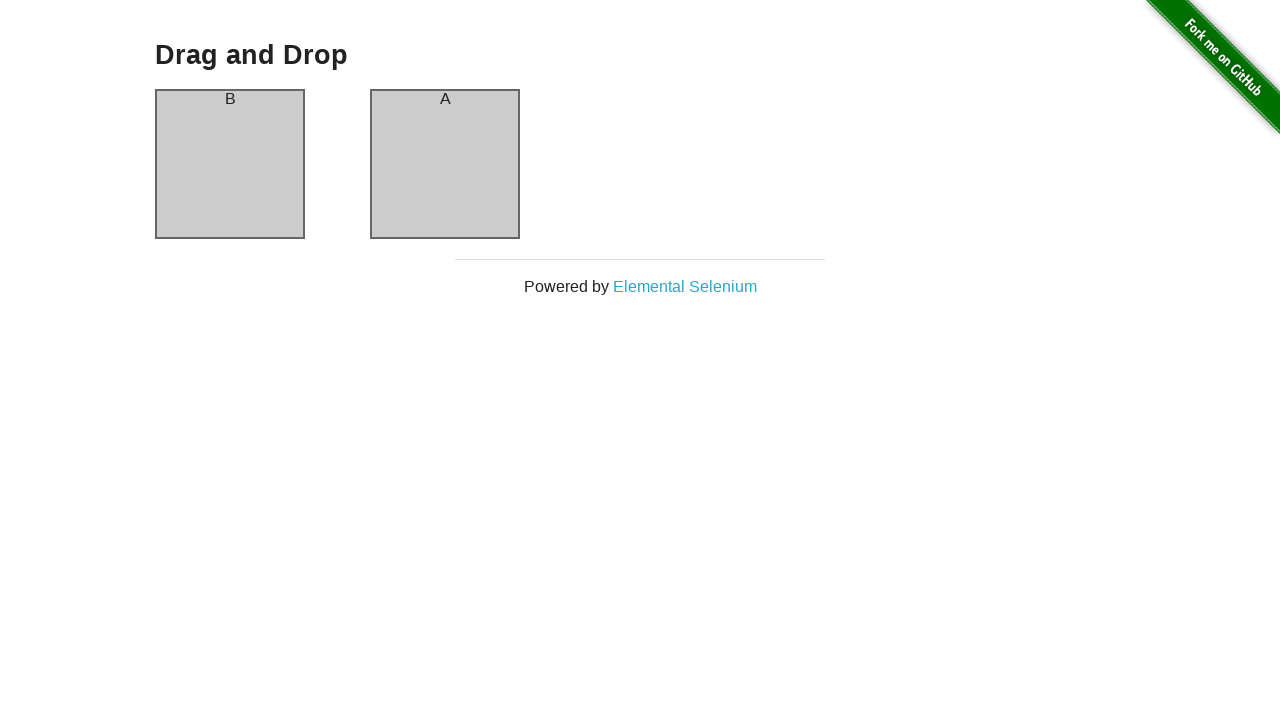